Tests registration form by filling in user details including first name, last name, telephone, email, and password fields

Starting URL: https://naveenautomationlabs.com/opencart/index.php?route=account/register

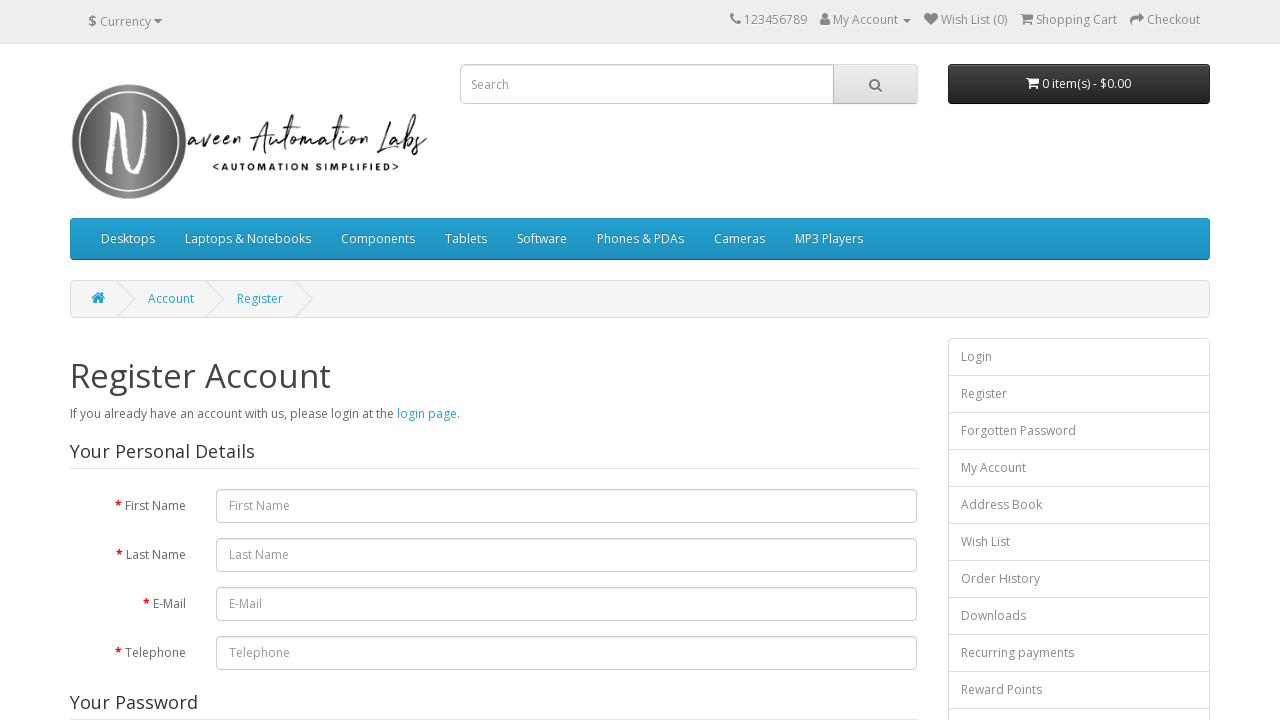

Filled first name field with 'Tejaswini' on #input-firstname
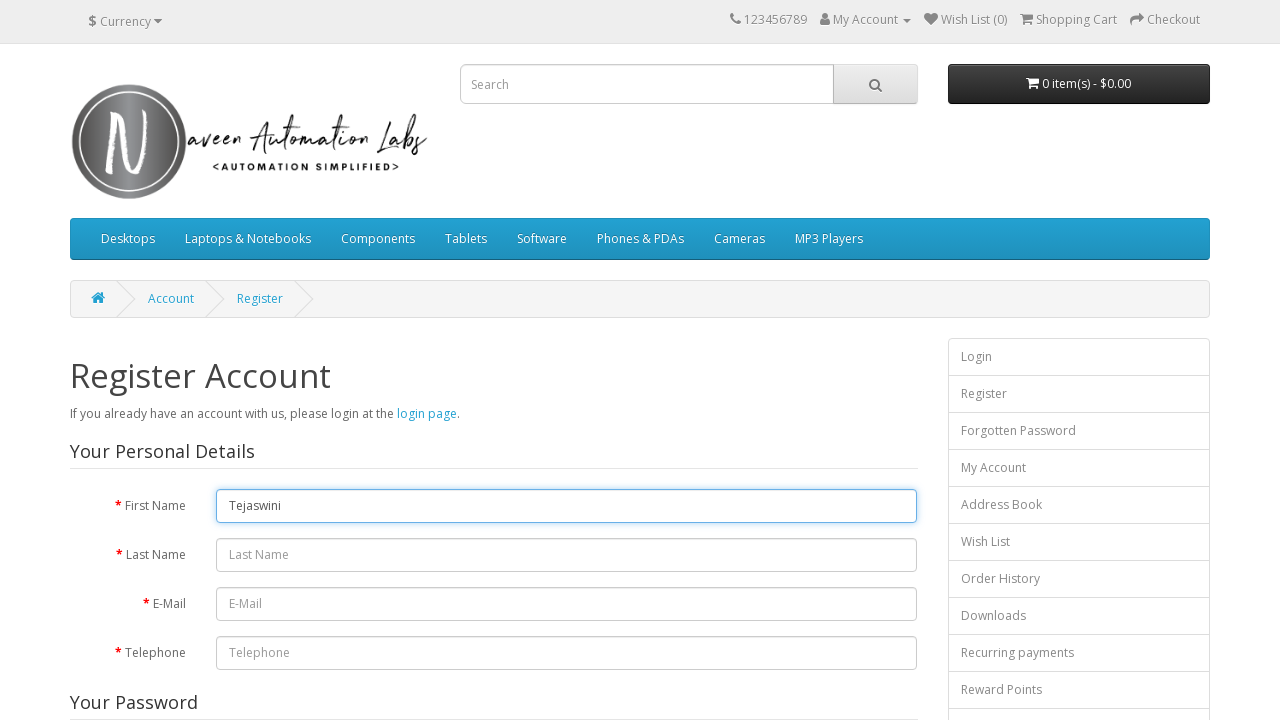

Filled last name field with 'Chothe' on #input-lastname
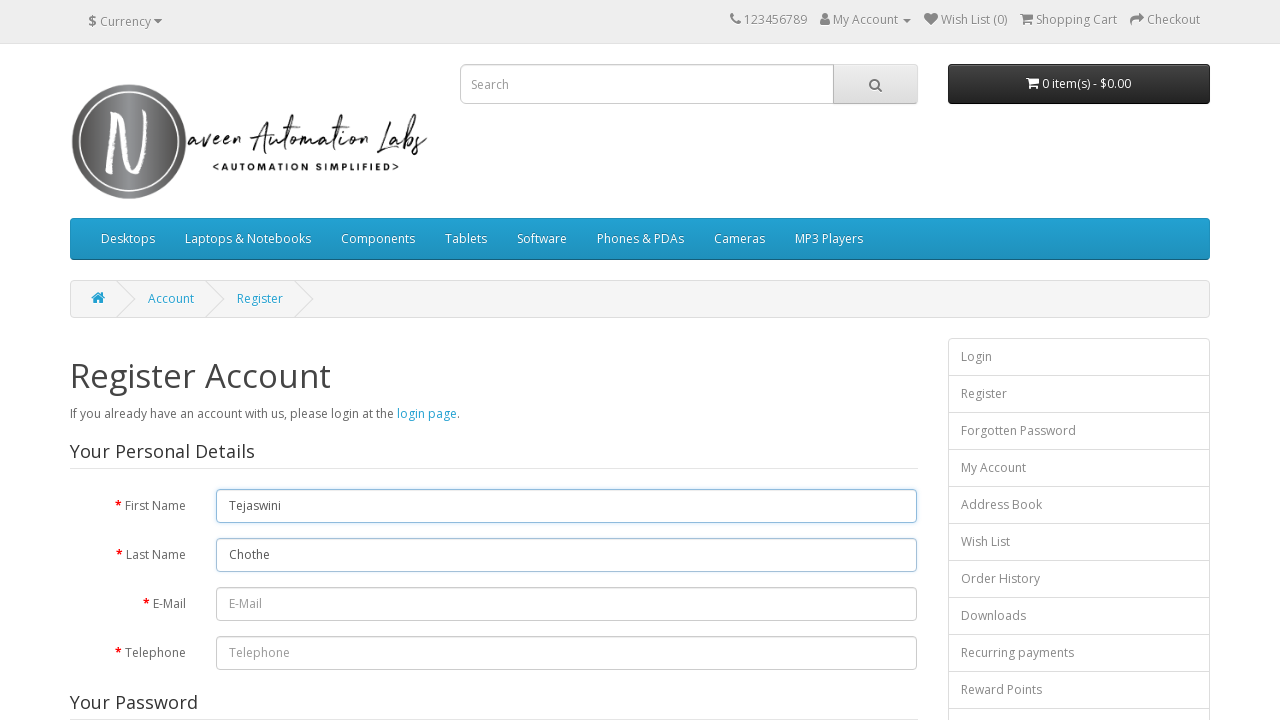

Filled telephone field with '9089787878' on #input-telephone
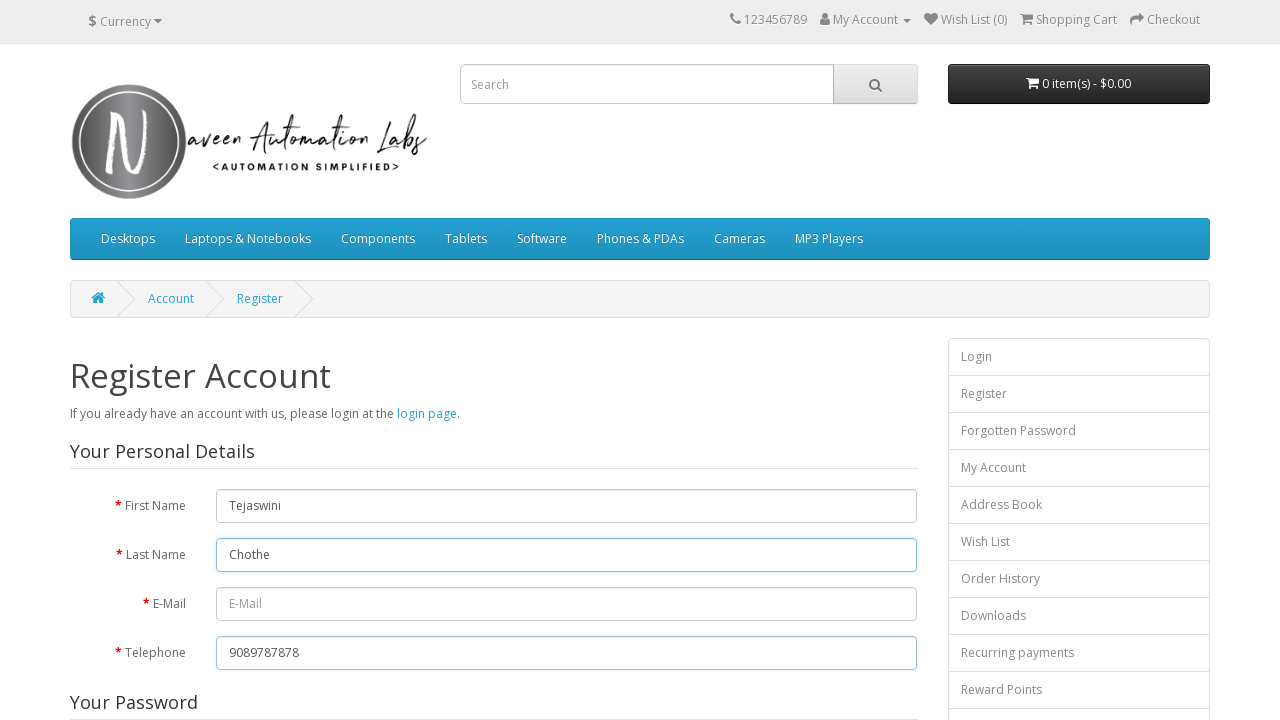

Filled email field with 'tej11@gmail.com' on #input-email
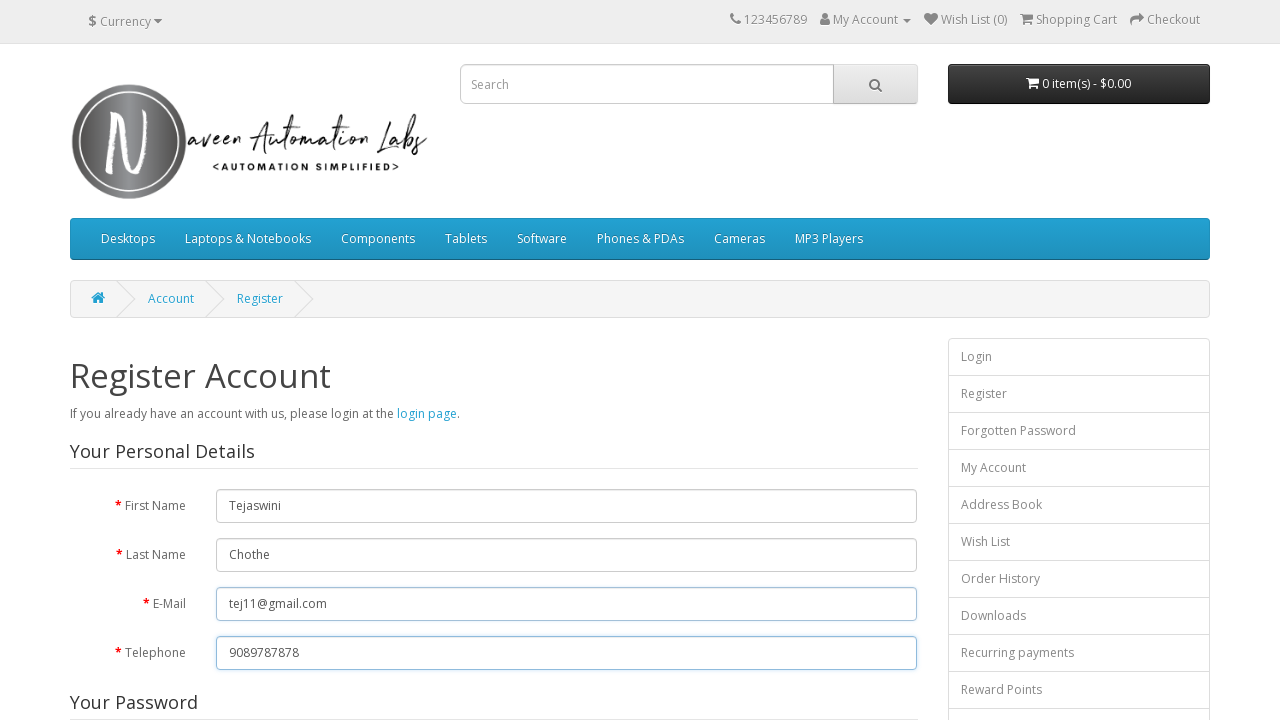

Filled password field with 'Test@12345' on #input-password
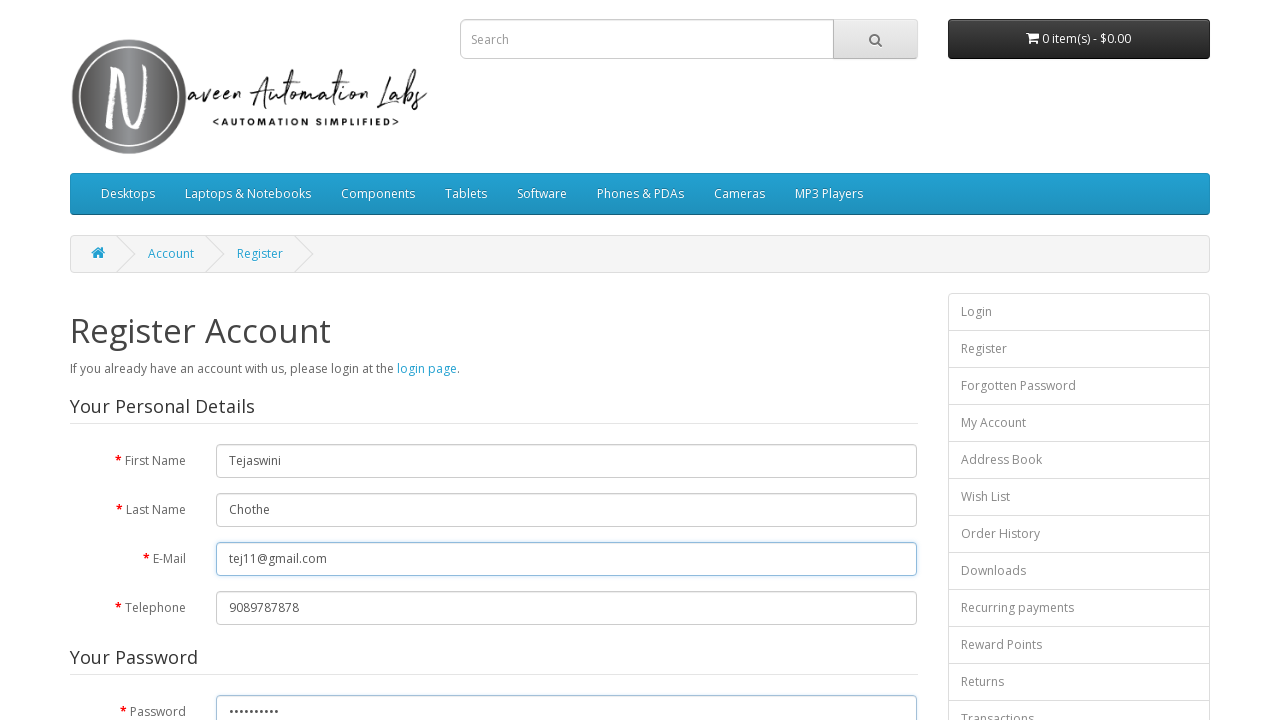

Filled password confirmation field with 'Test@12345' on #input-confirm
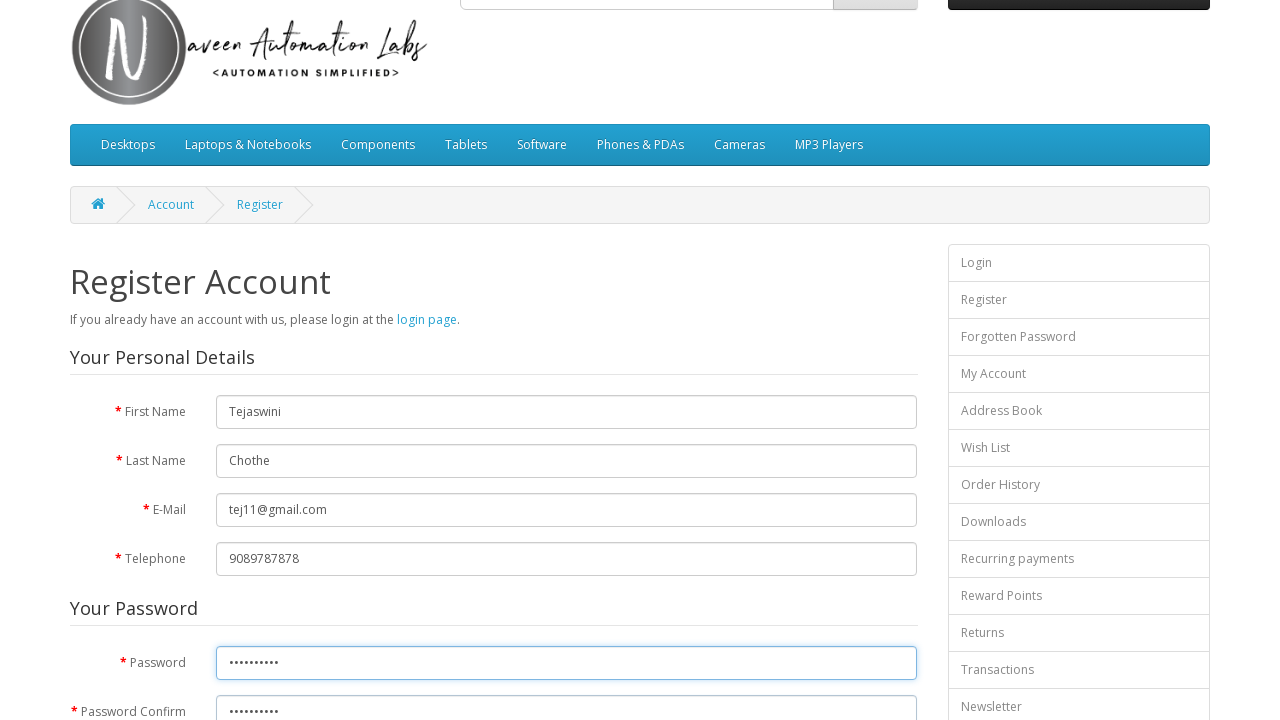

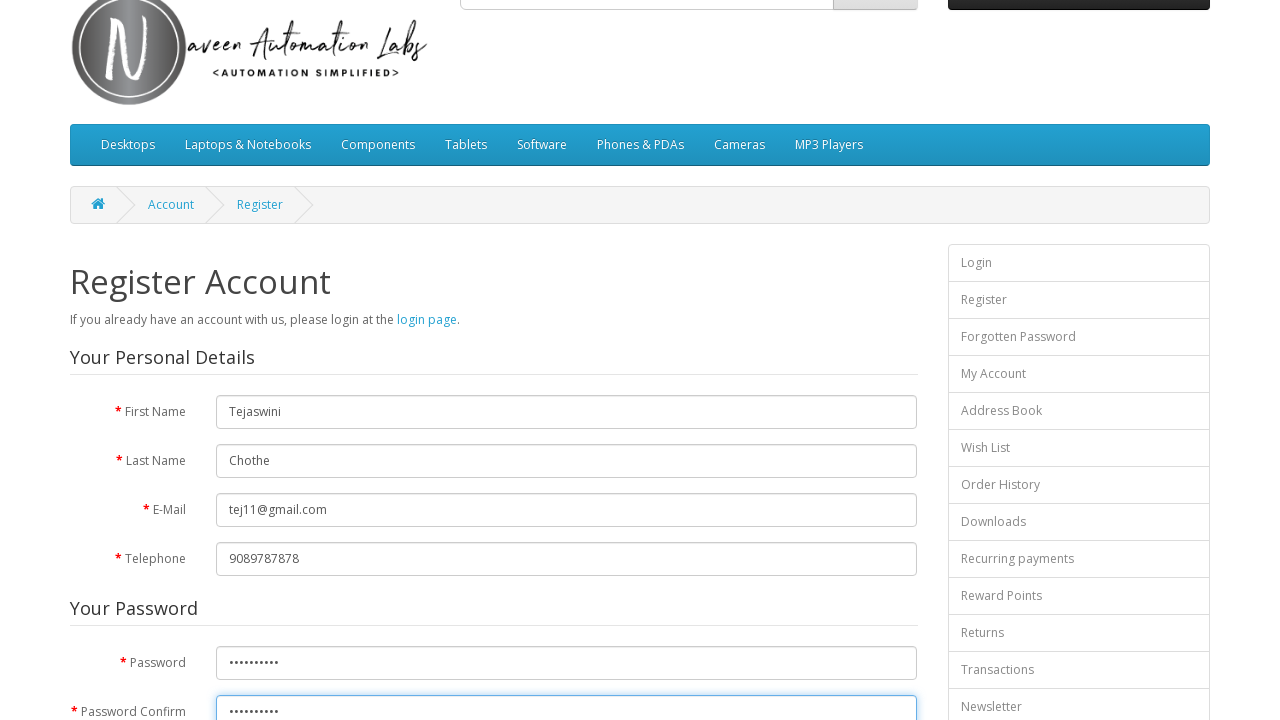